Tests the ParaBank registration form by filling out all required fields including personal information and account credentials, then submitting the form

Starting URL: https://parabank.parasoft.com/parabank/register.htm

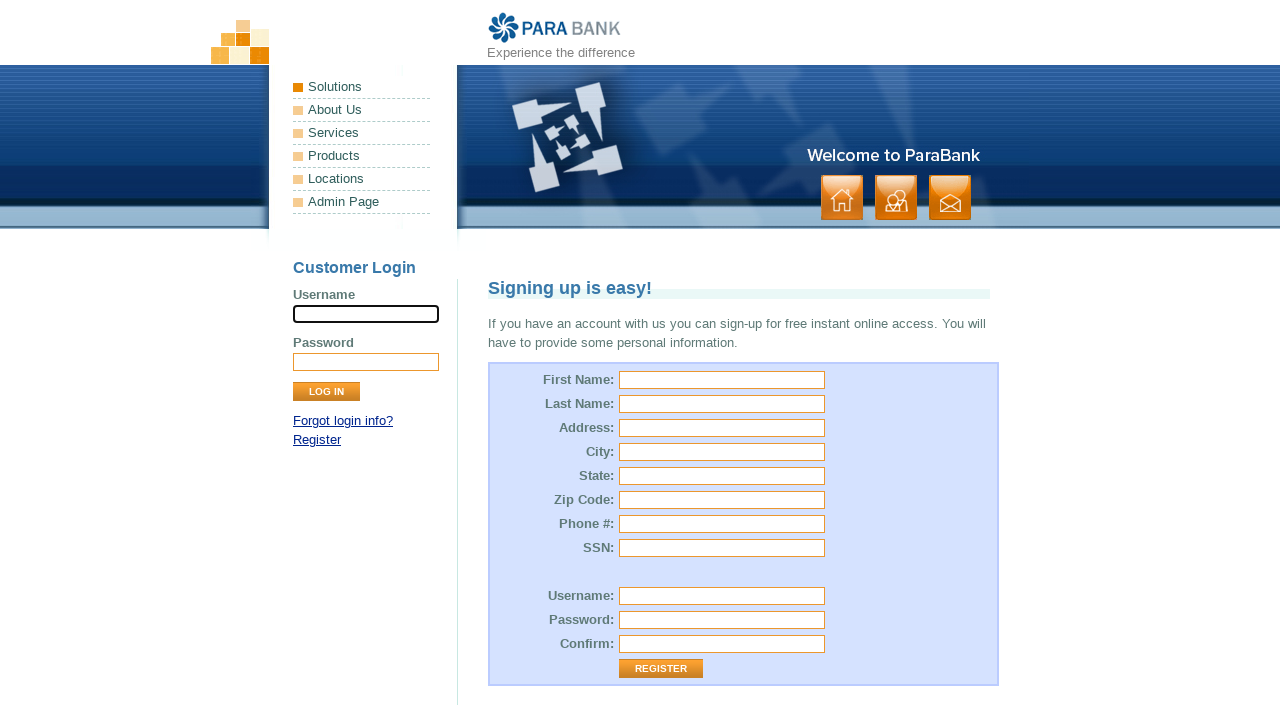

Filled first name field with 'John' on #customer\.firstName
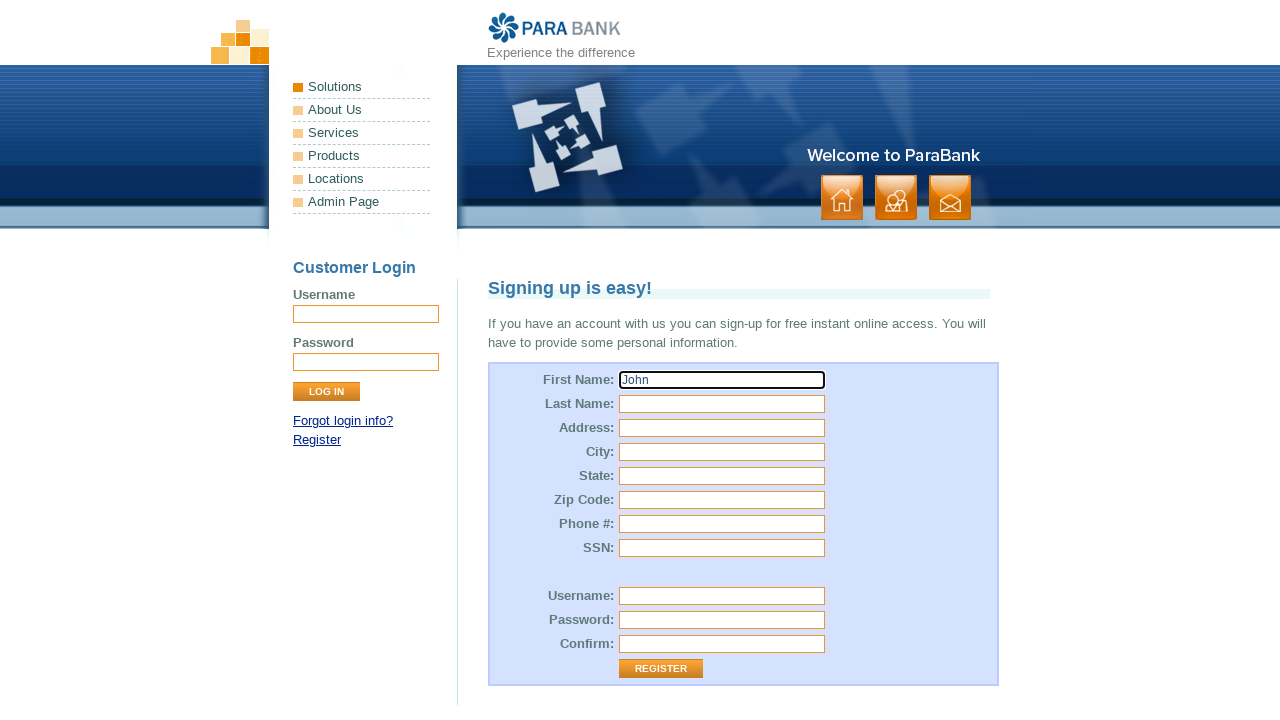

Filled last name field with 'Smith' on #customer\.lastName
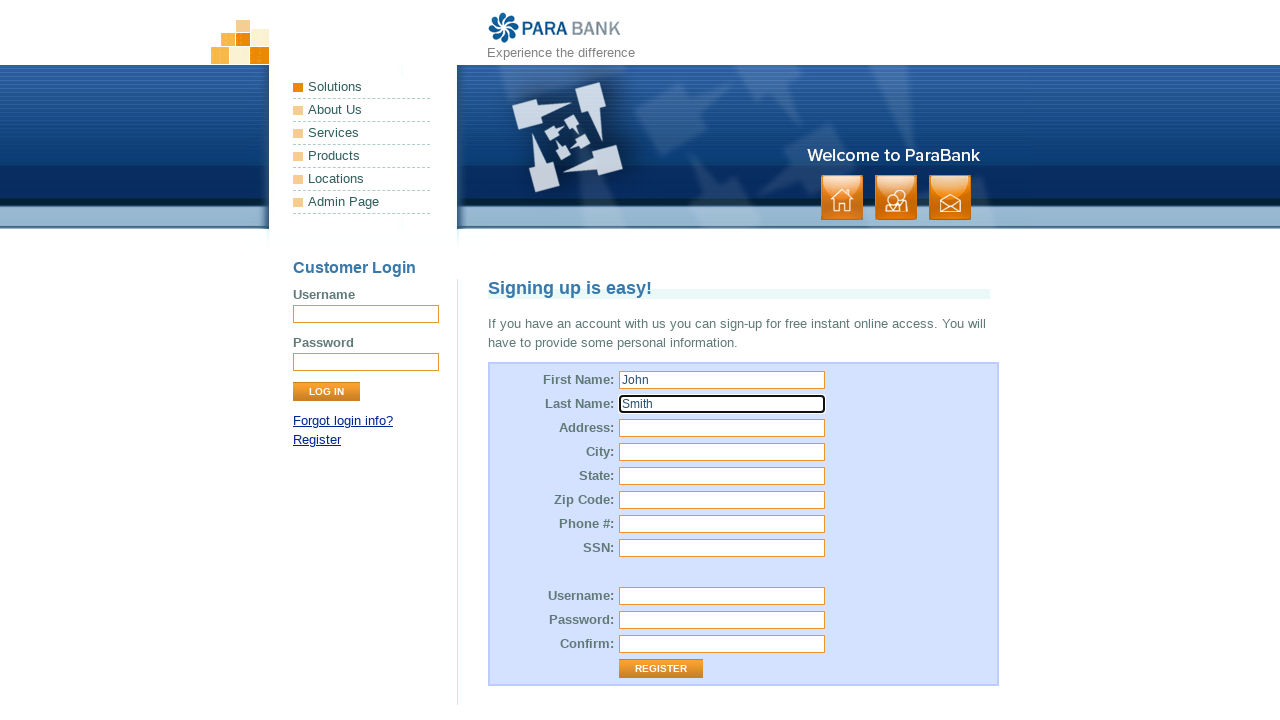

Filled street address field with '123 Main Street' on #customer\.address\.street
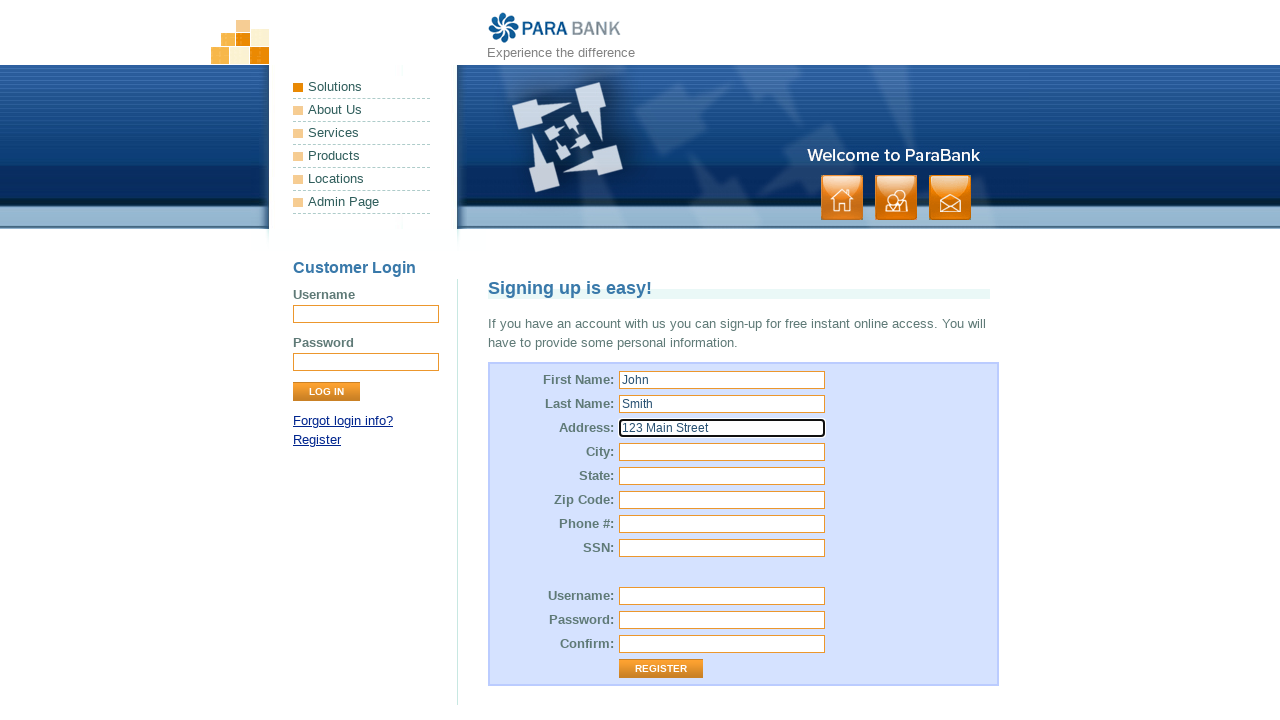

Filled city field with 'Springfield' on #customer\.address\.city
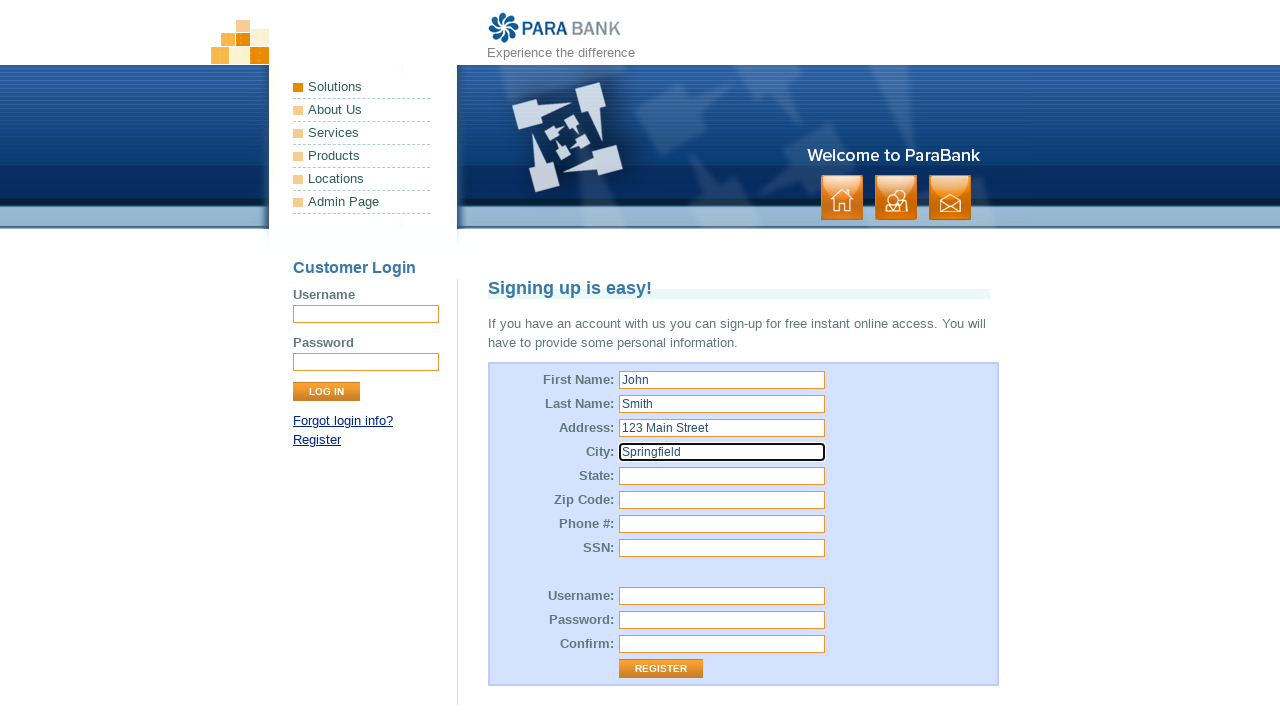

Filled state field with 'IL' on #customer\.address\.state
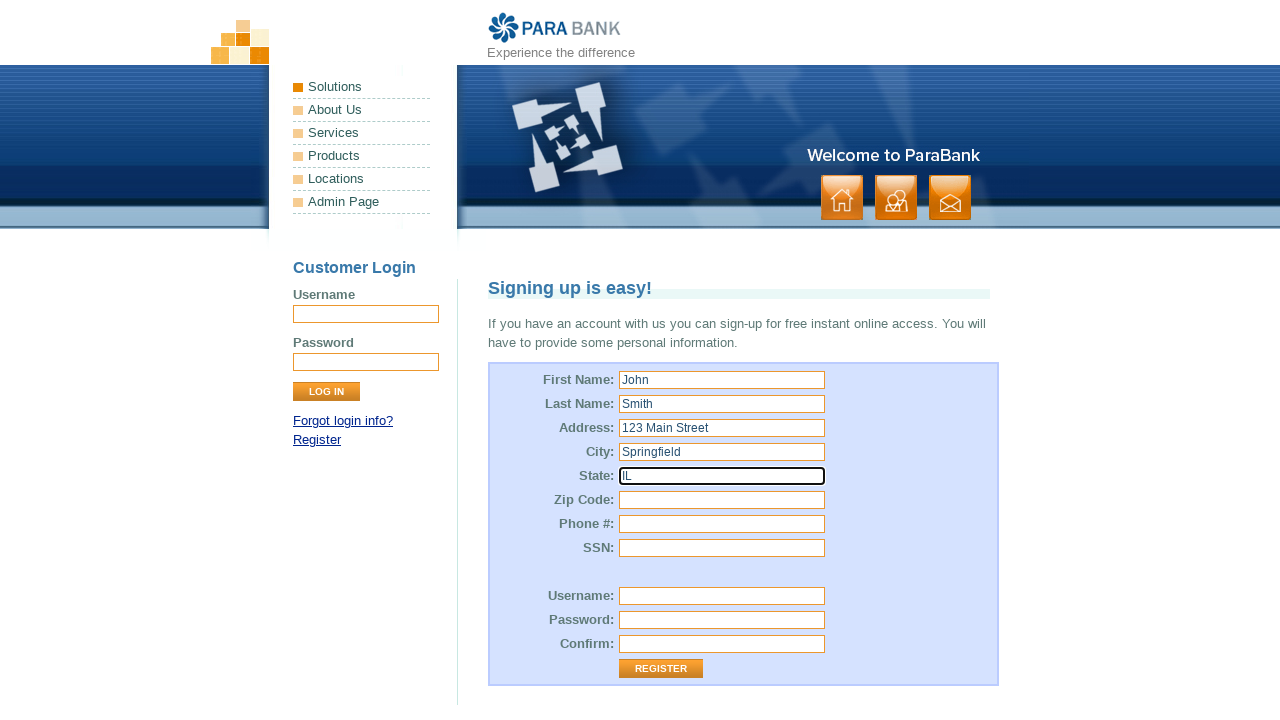

Filled zip code field with '62701' on #customer\.address\.zipCode
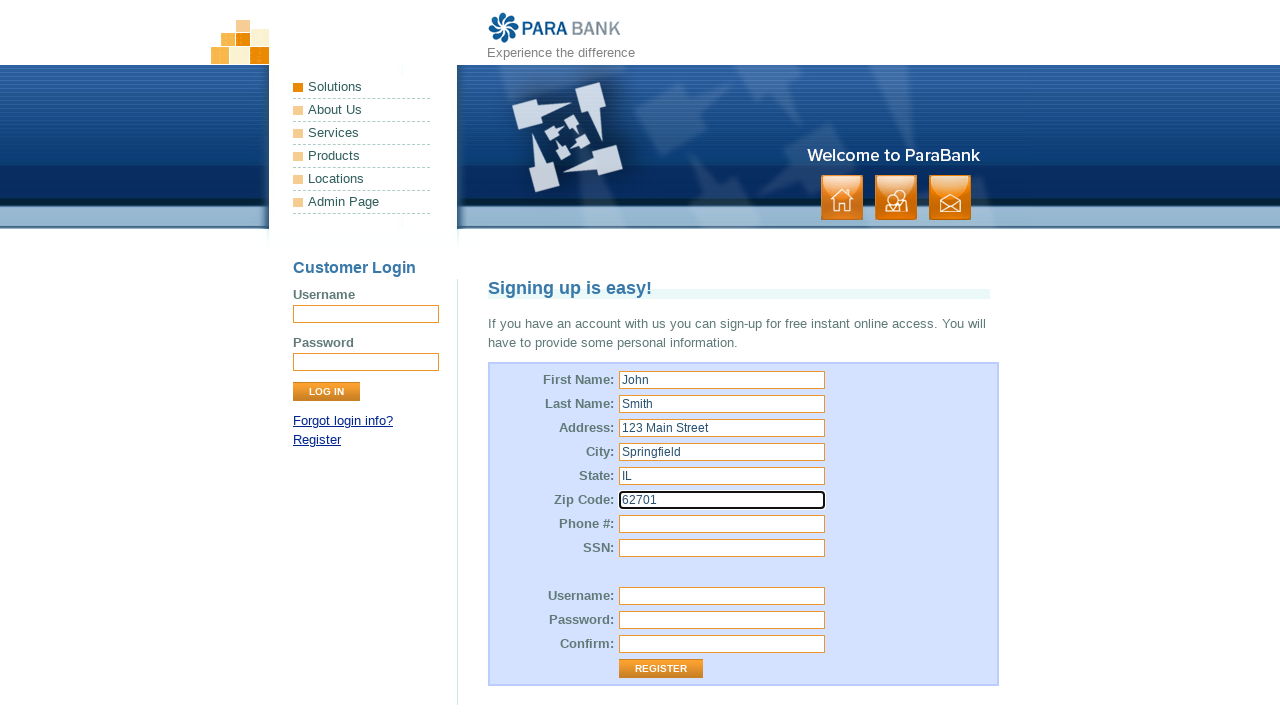

Filled phone number field with '555-123-4567' on #customer\.phoneNumber
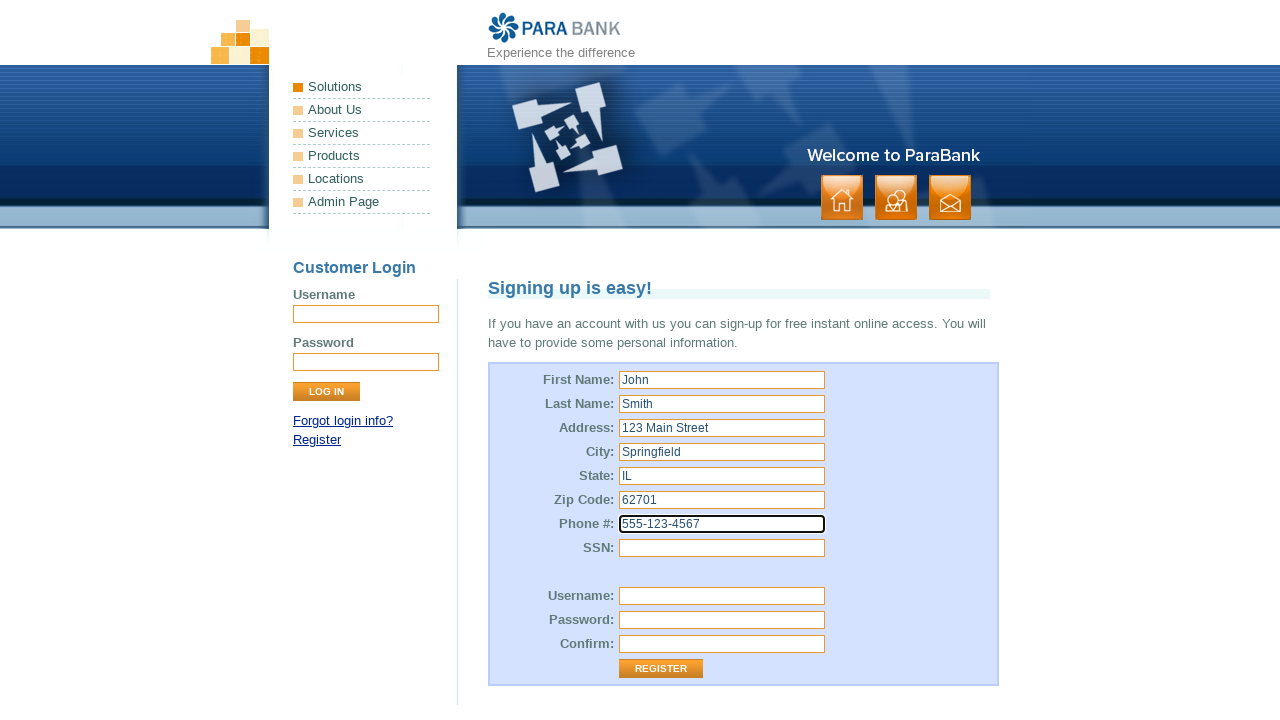

Filled SSN field with '123-45-6789' on #customer\.ssn
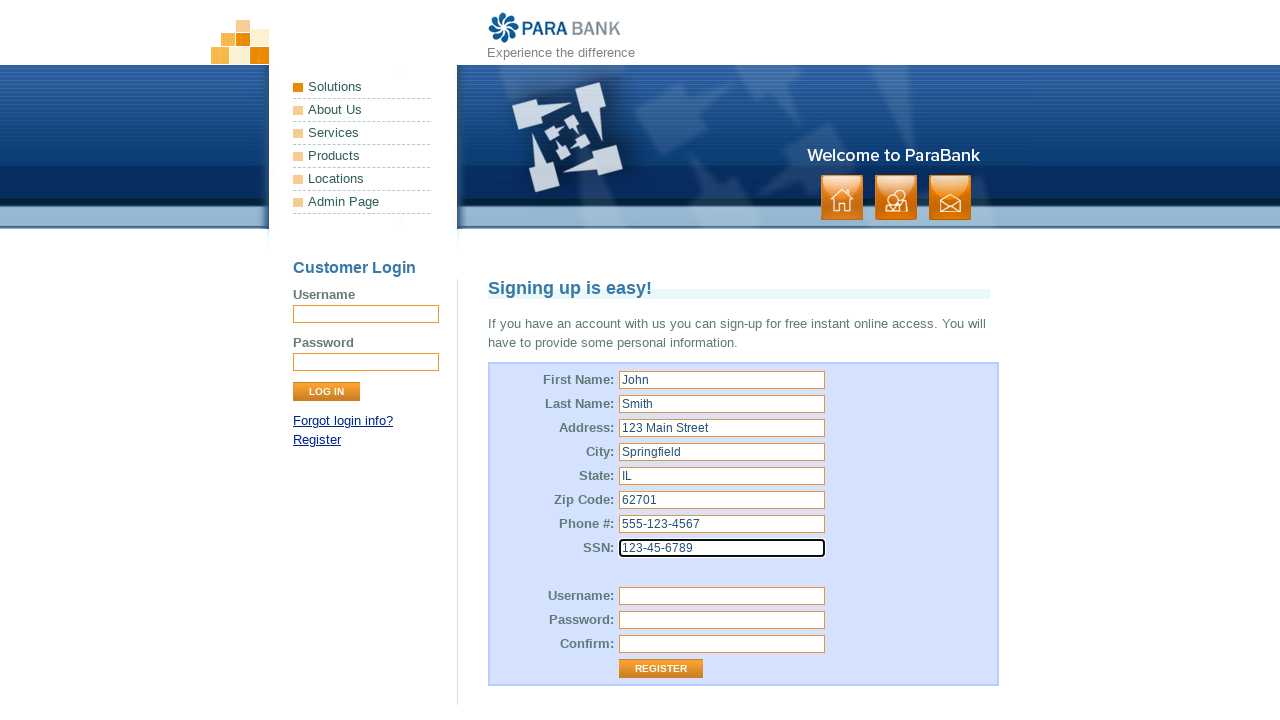

Filled username field with 'testuser2024' on #customer\.username
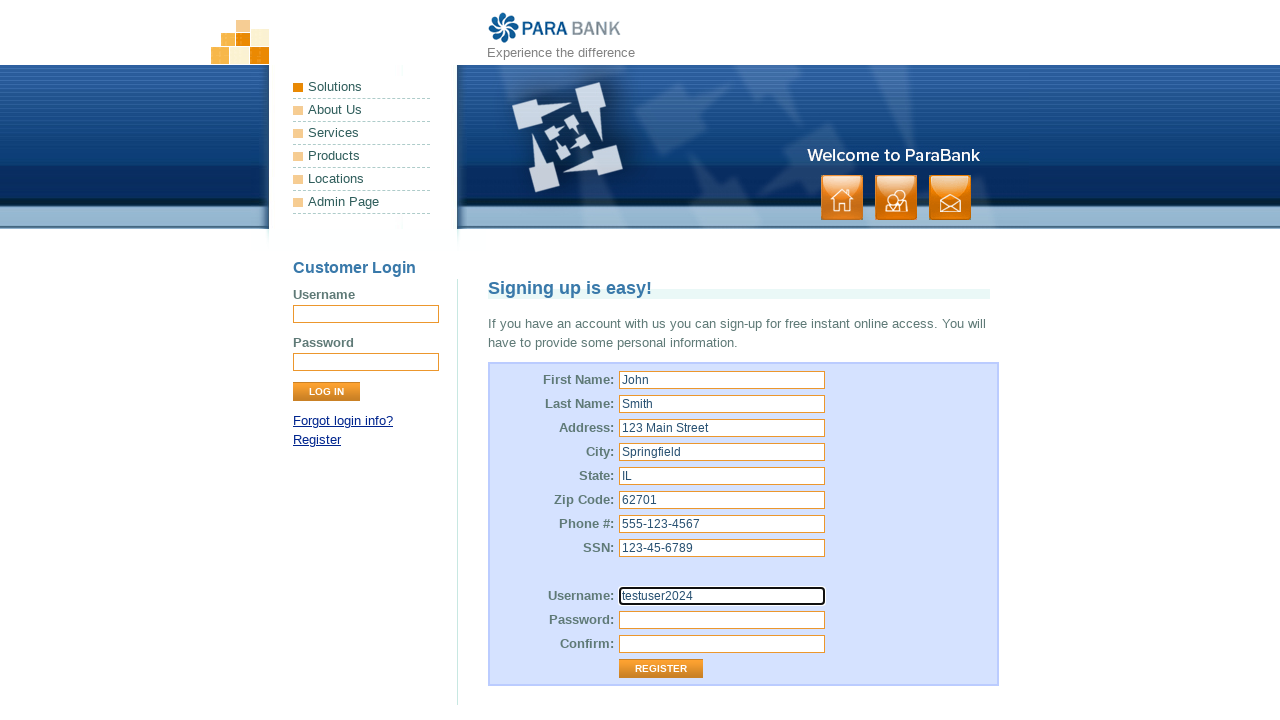

Filled password field with 'TestPass123!' on #customer\.password
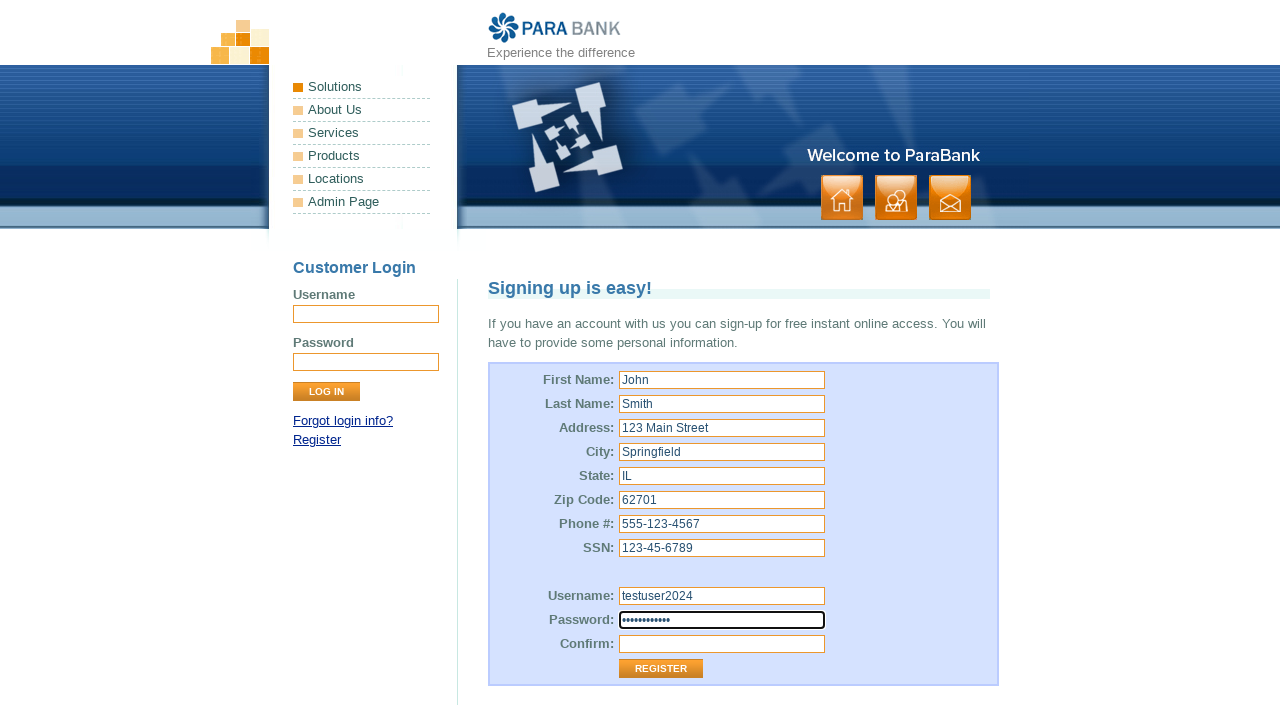

Confirmed password field with 'TestPass123!' on #repeatedPassword
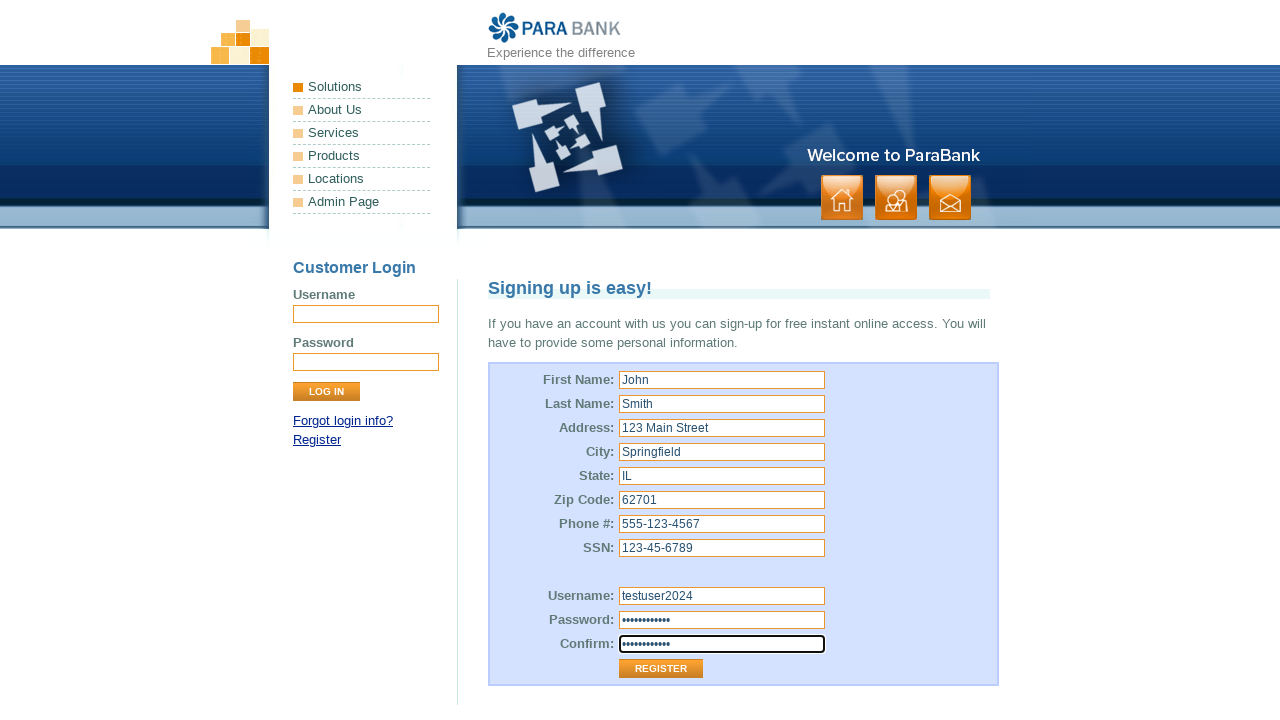

Clicked register button to submit form at (896, 198) on .button
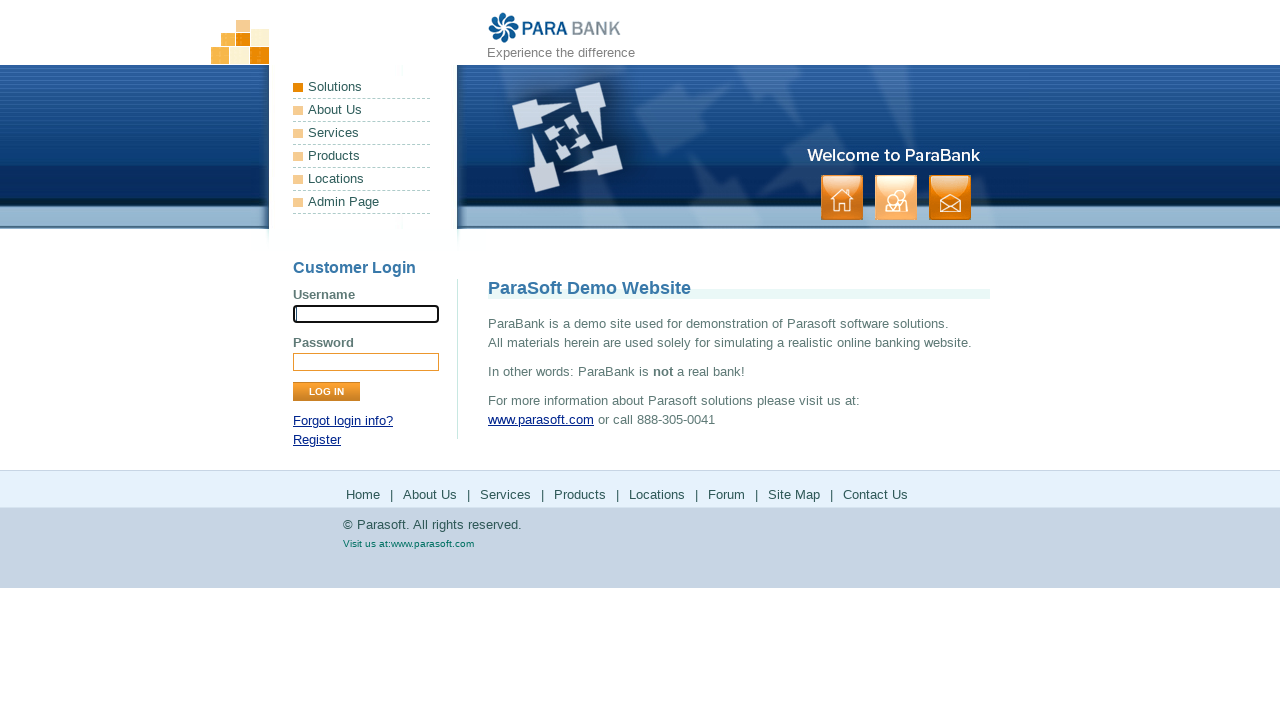

Waited 3 seconds for registration to complete
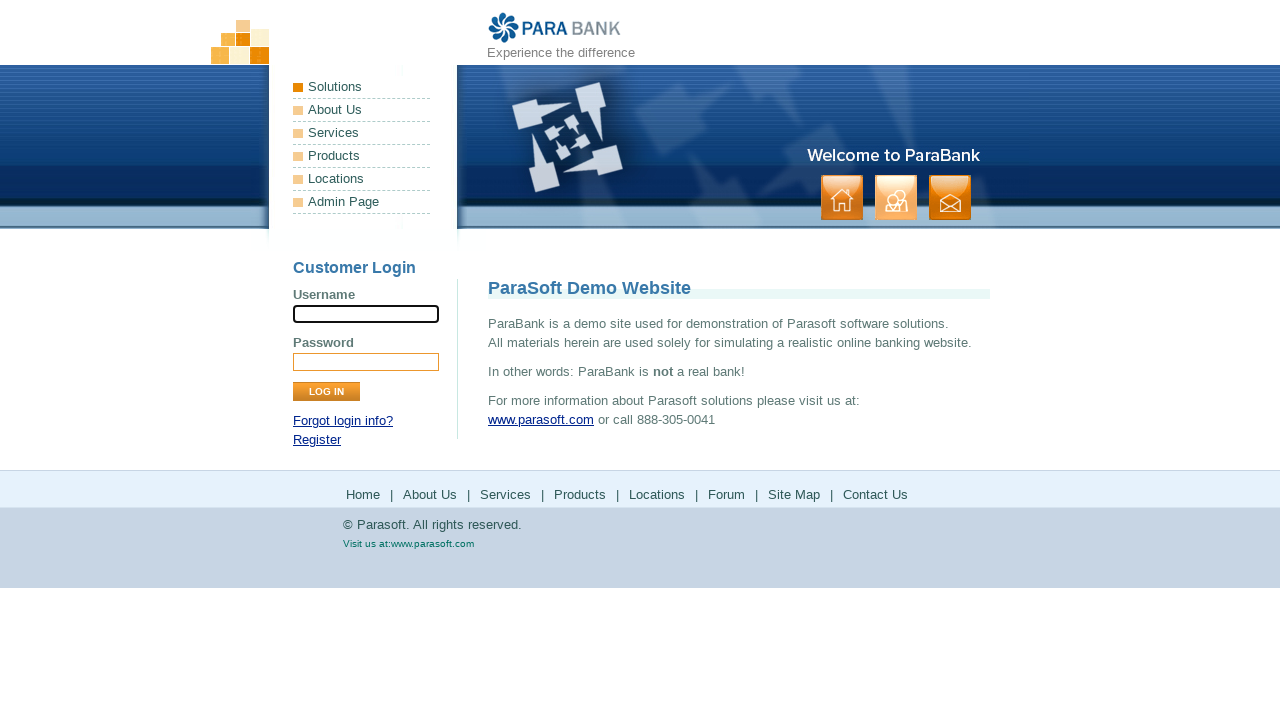

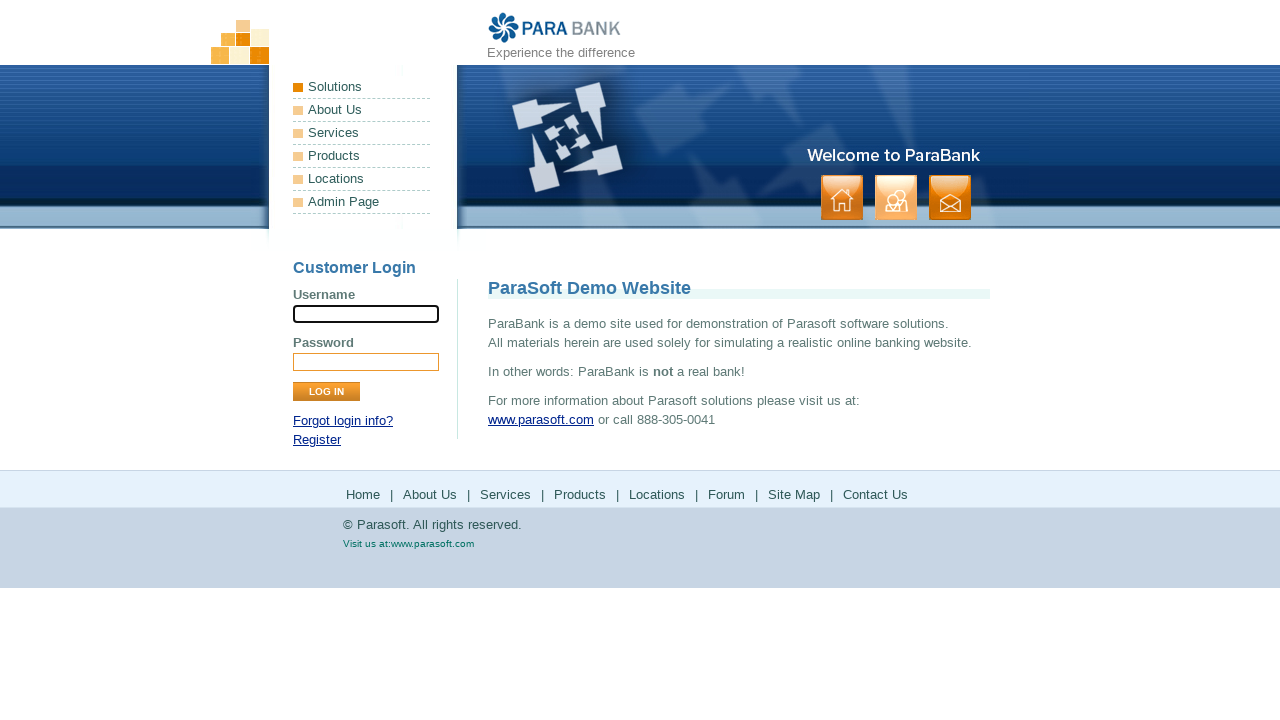